Tests drag and drop functionality on jQuery UI demo page by dragging an element to a drop target within an iframe

Starting URL: https://jqueryui.com/droppable/

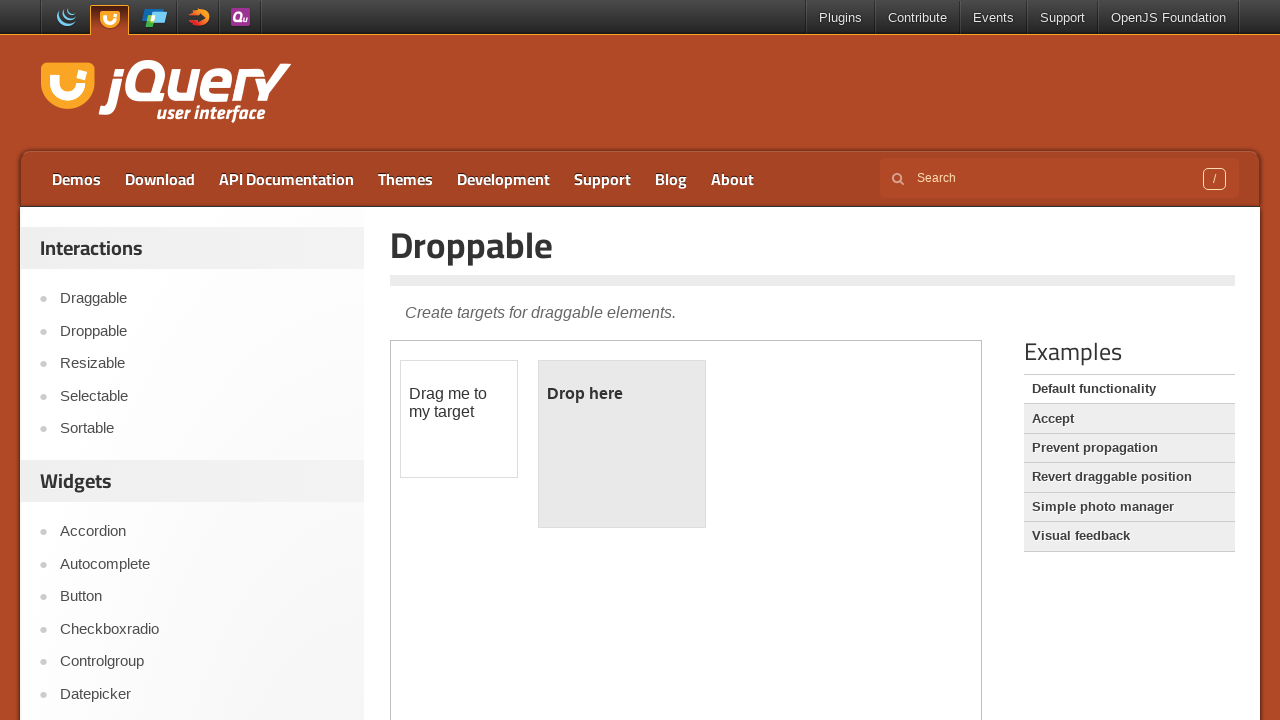

Located the first iframe containing the drag and drop demo
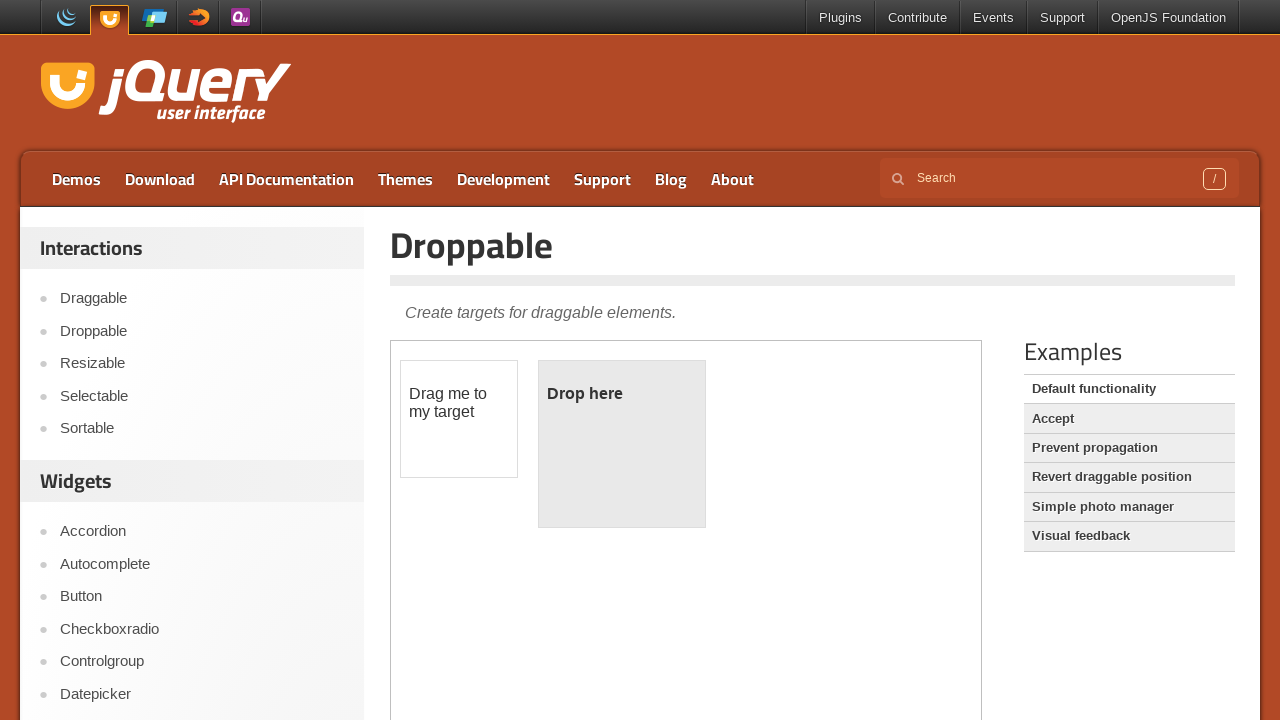

Located the draggable element within the iframe
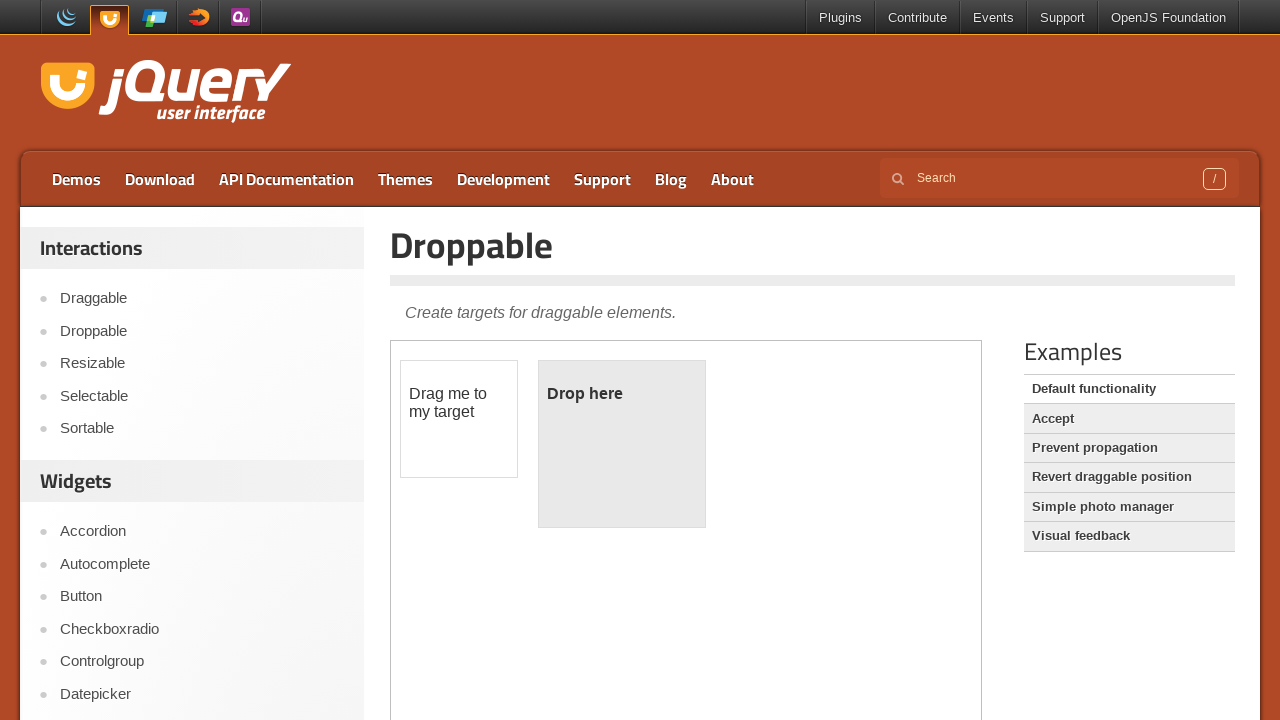

Located the droppable target element within the iframe
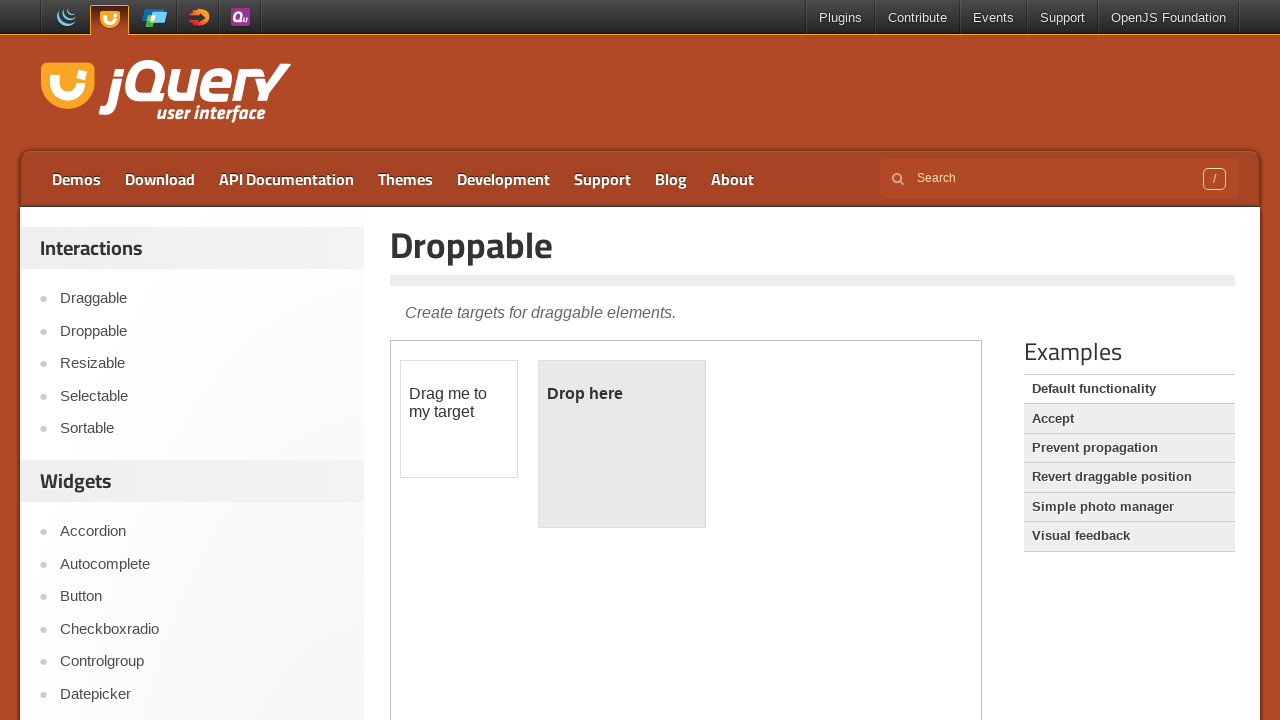

Dragged the draggable element to the droppable target at (622, 444)
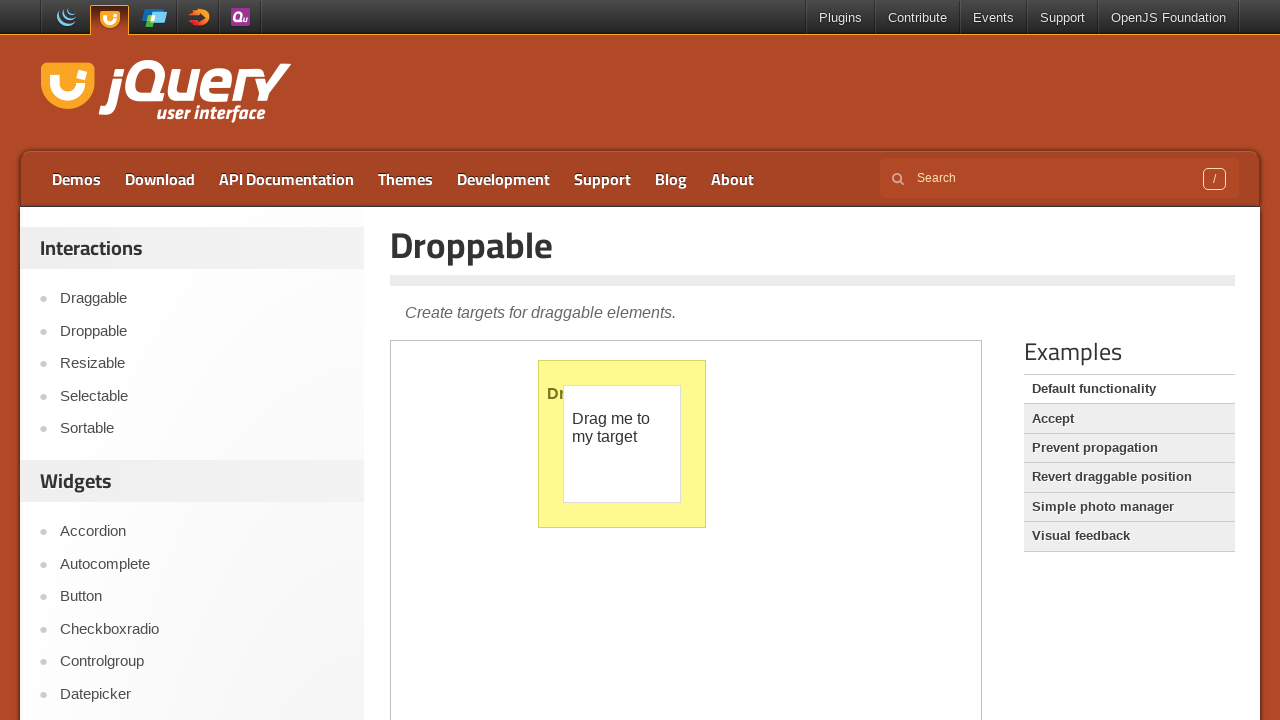

Waited 2 seconds for drag and drop animation to complete
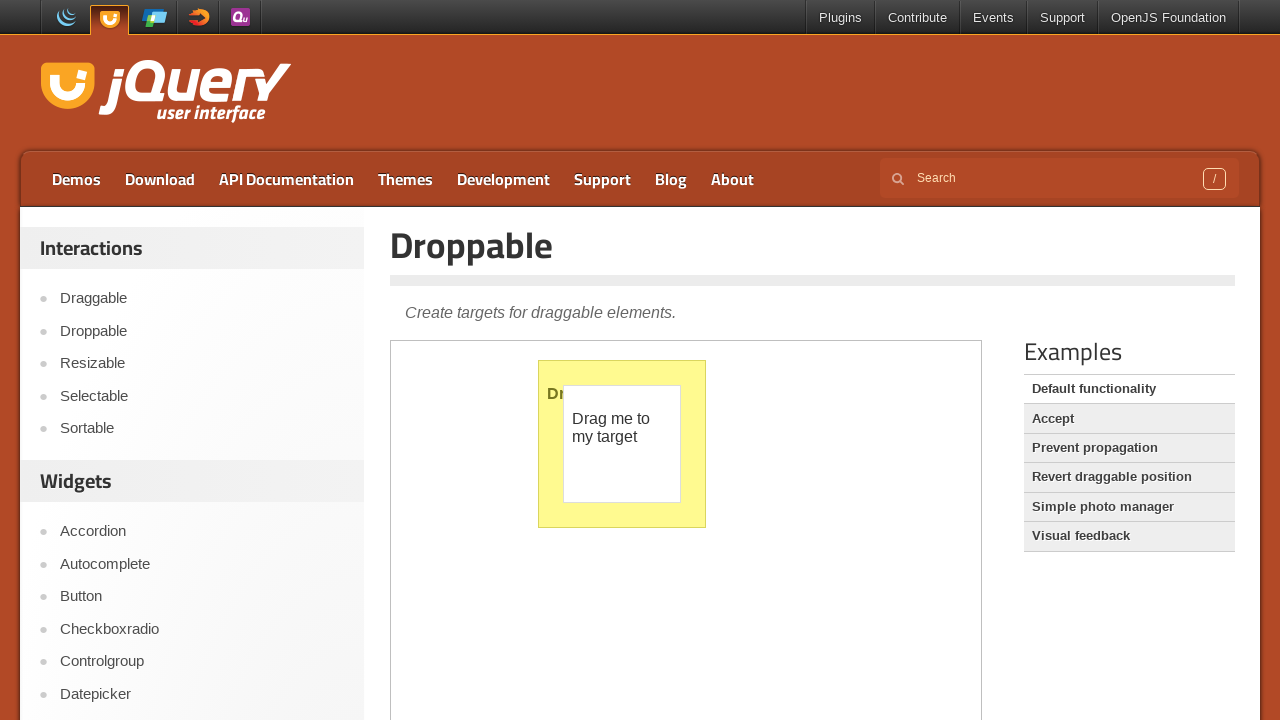

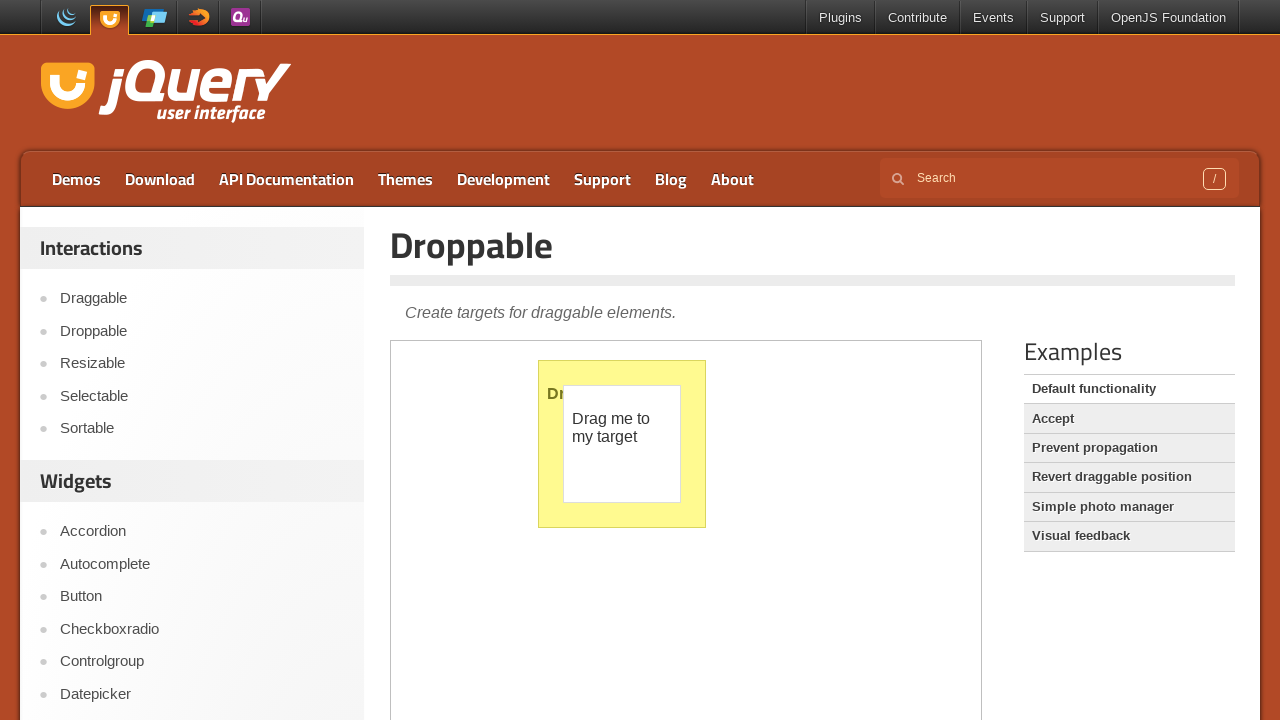